Tests the Text Box form on DemoQA by navigating to the checkbox page, clicking Text Box menu item, filling in user details (name, email, addresses), and submitting the form.

Starting URL: https://demoqa.com/checkbox

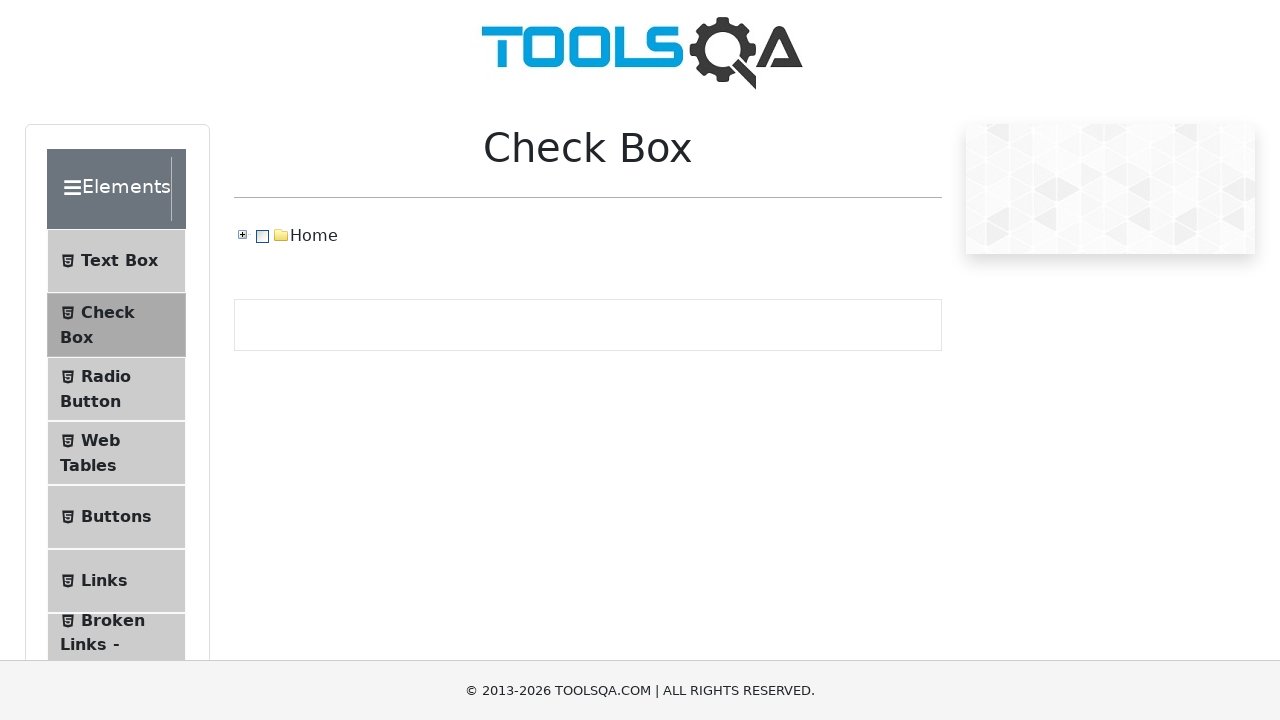

Clicked on Text Box menu item at (119, 261) on xpath=//span[contains(text(),'Text Box')]
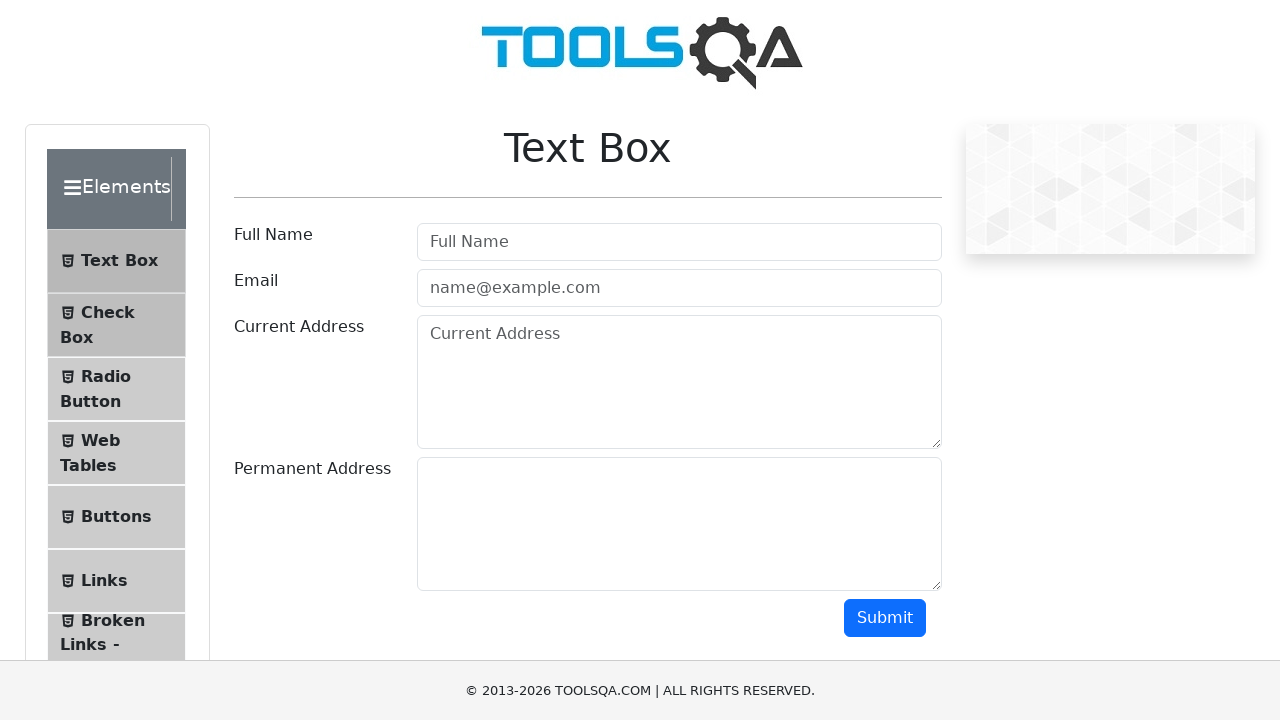

Filled in user name as 'mohammad ikram' on #userName
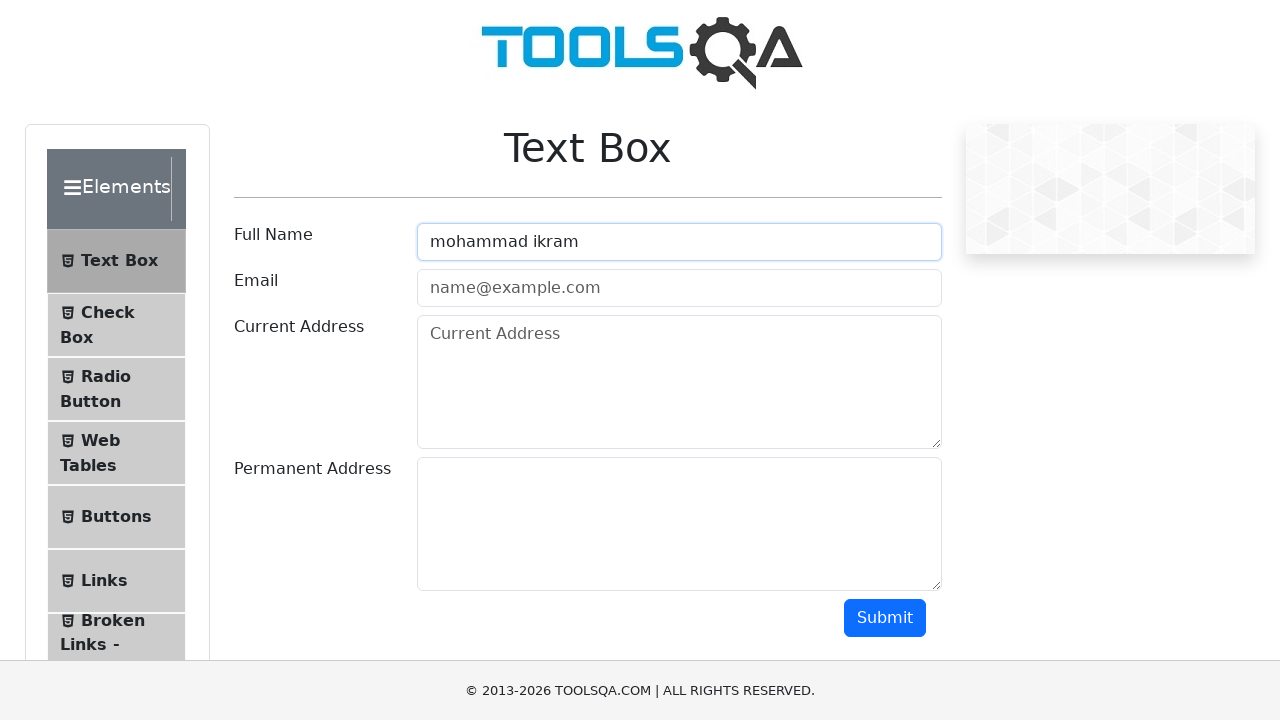

Filled in user email as 'testuser7482@example.com' on #userEmail
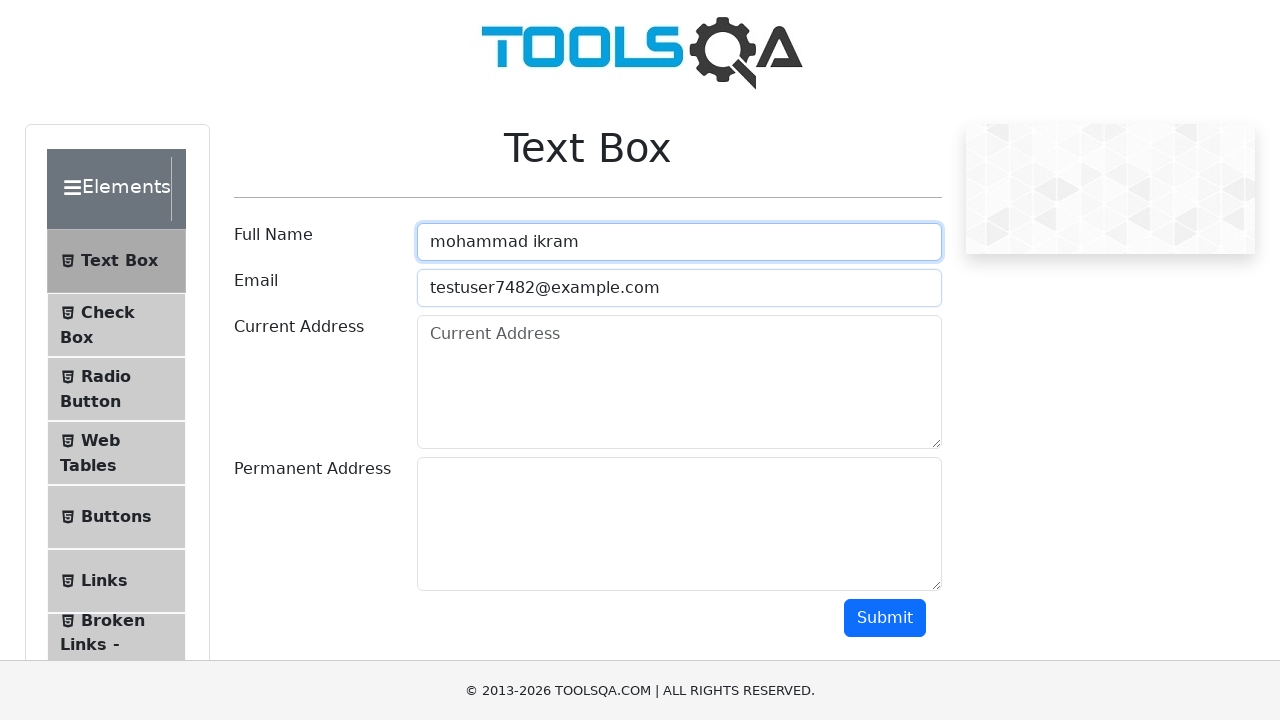

Filled in current address as '39 sixth street New Westminster' on #currentAddress
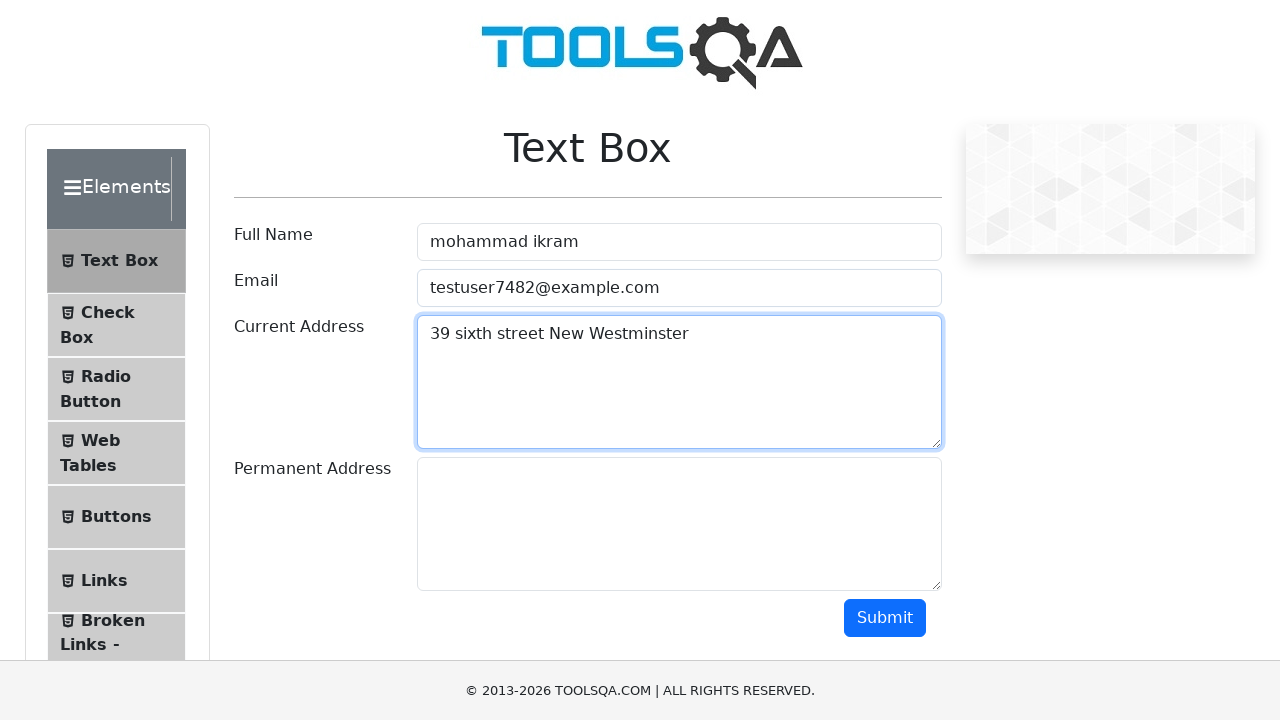

Filled in permanent address as '39 sixth street New Westminster' on #permanentAddress
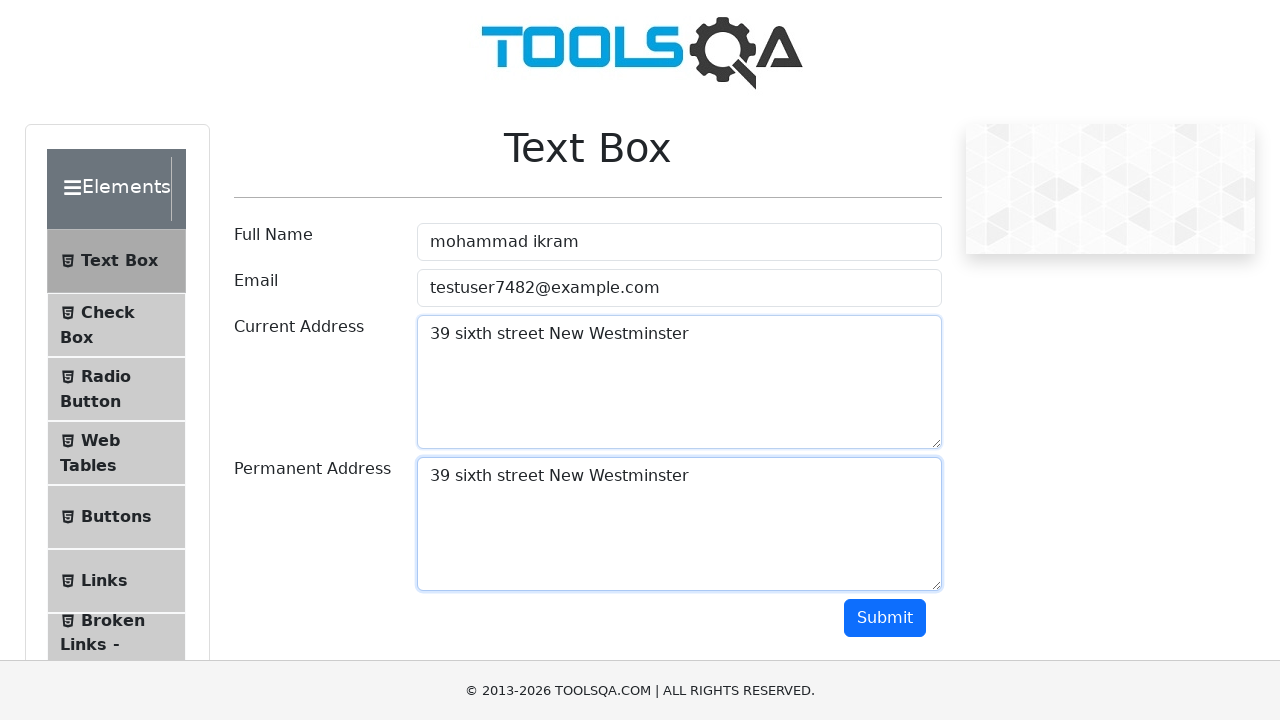

Scrolled submit button into view
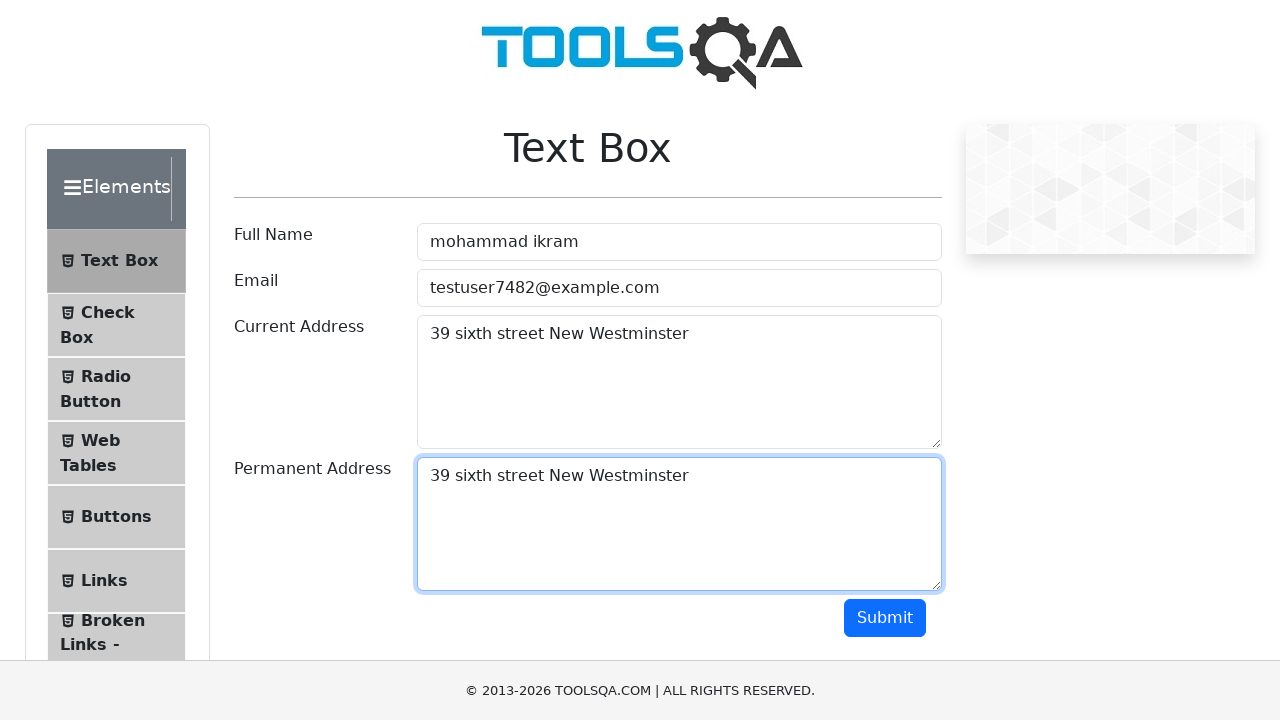

Clicked submit button to submit the form at (885, 618) on #submit
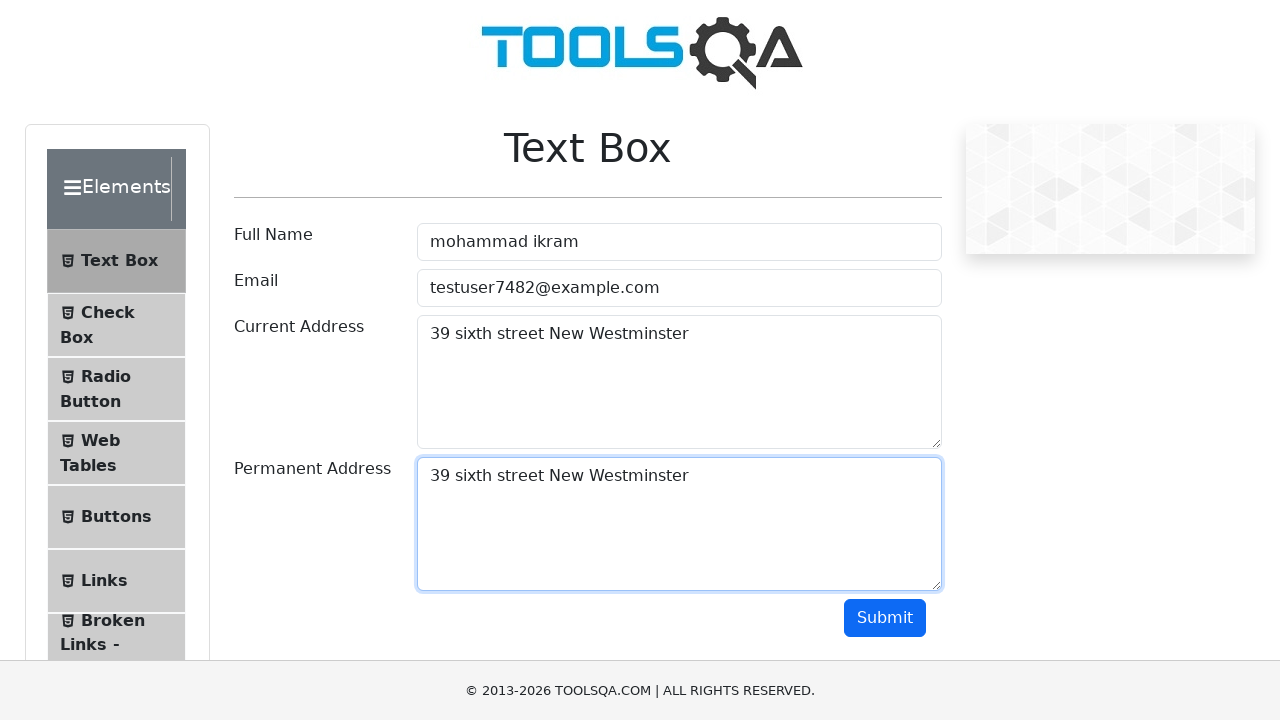

Form output appeared successfully
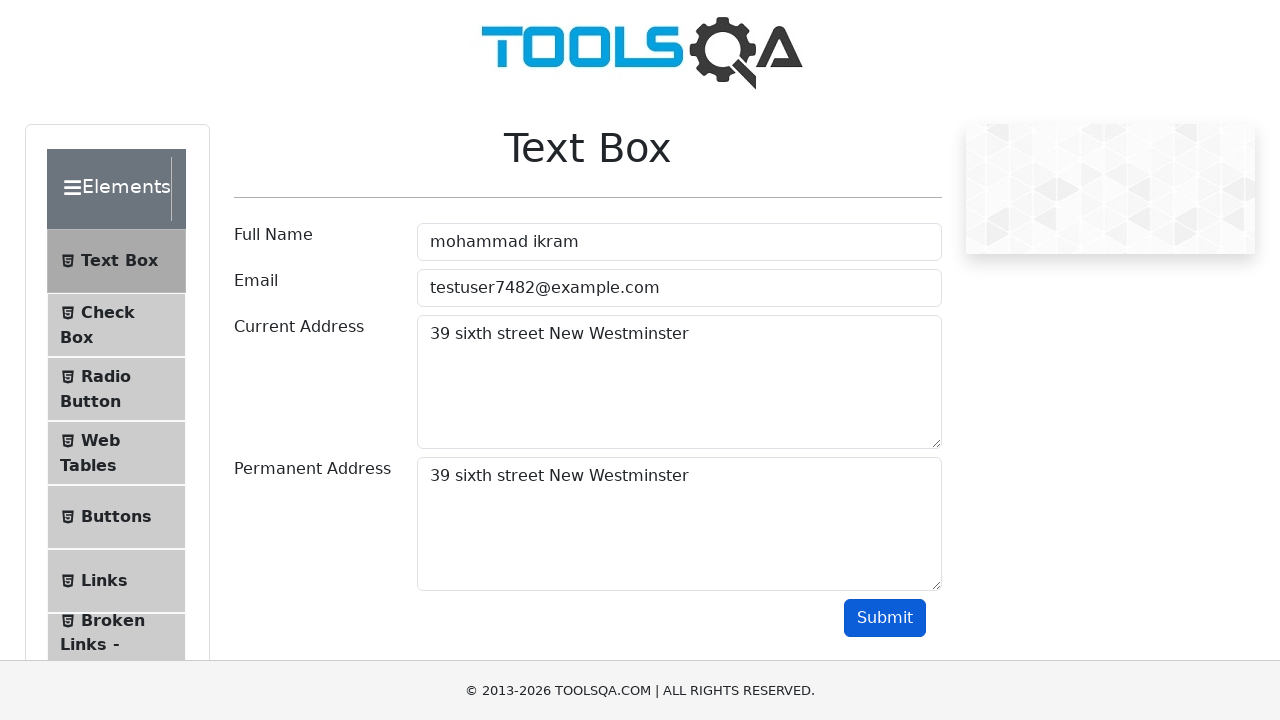

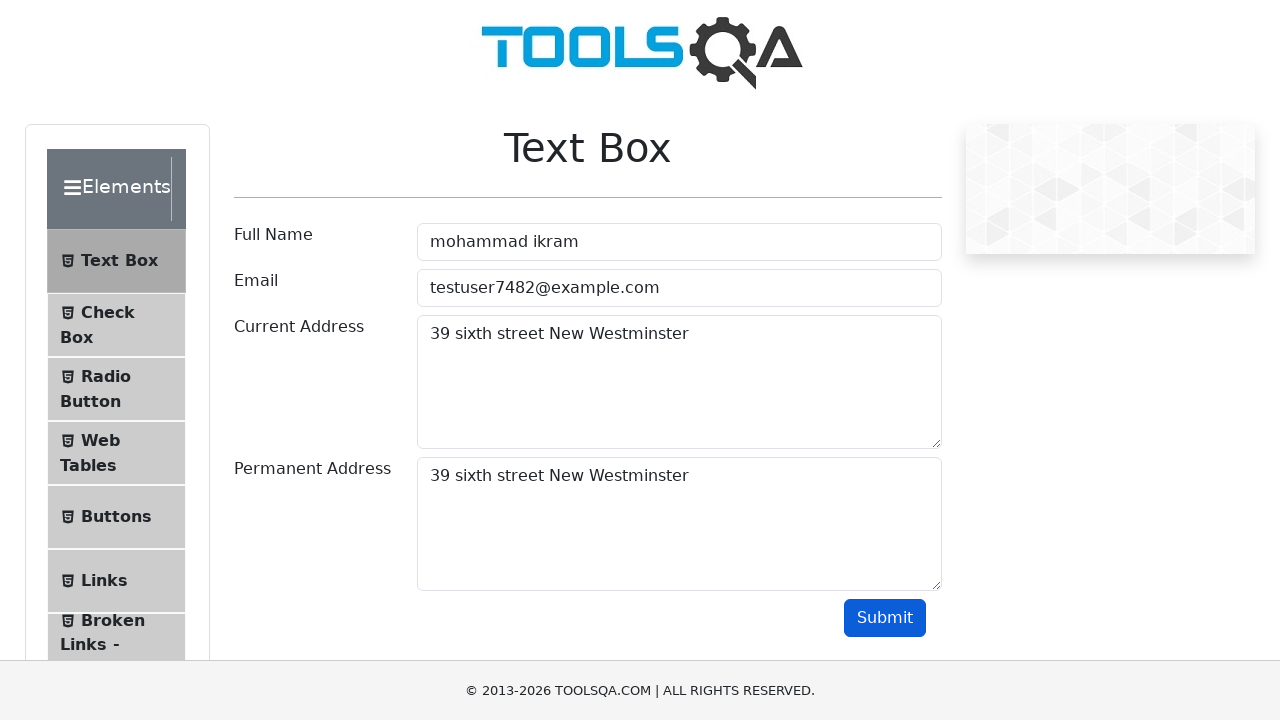